Tests a data types form by filling all fields except zip code, submitting the form, and verifying that the zip code field is highlighted red (validation error) while all other fields are highlighted green (valid).

Starting URL: https://bonigarcia.dev/selenium-webdriver-java/data-types.html

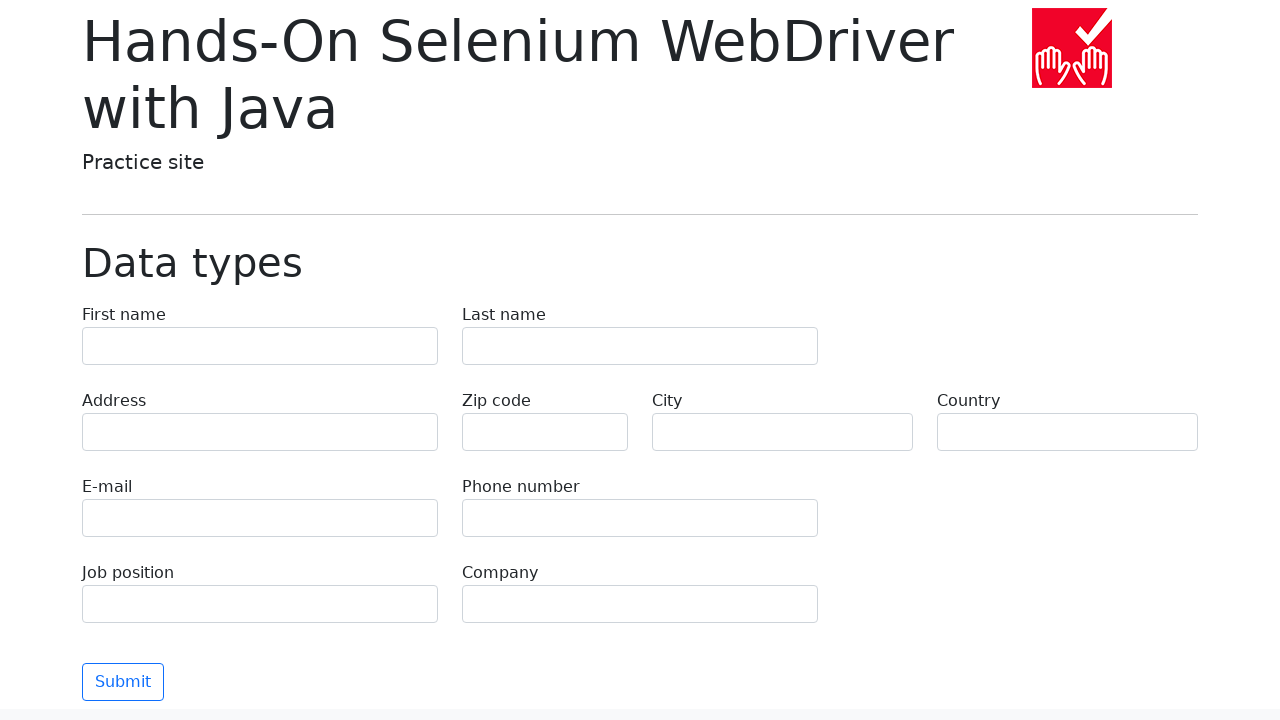

Filled first name field with 'Иван' on input.form-control[name='first-name']
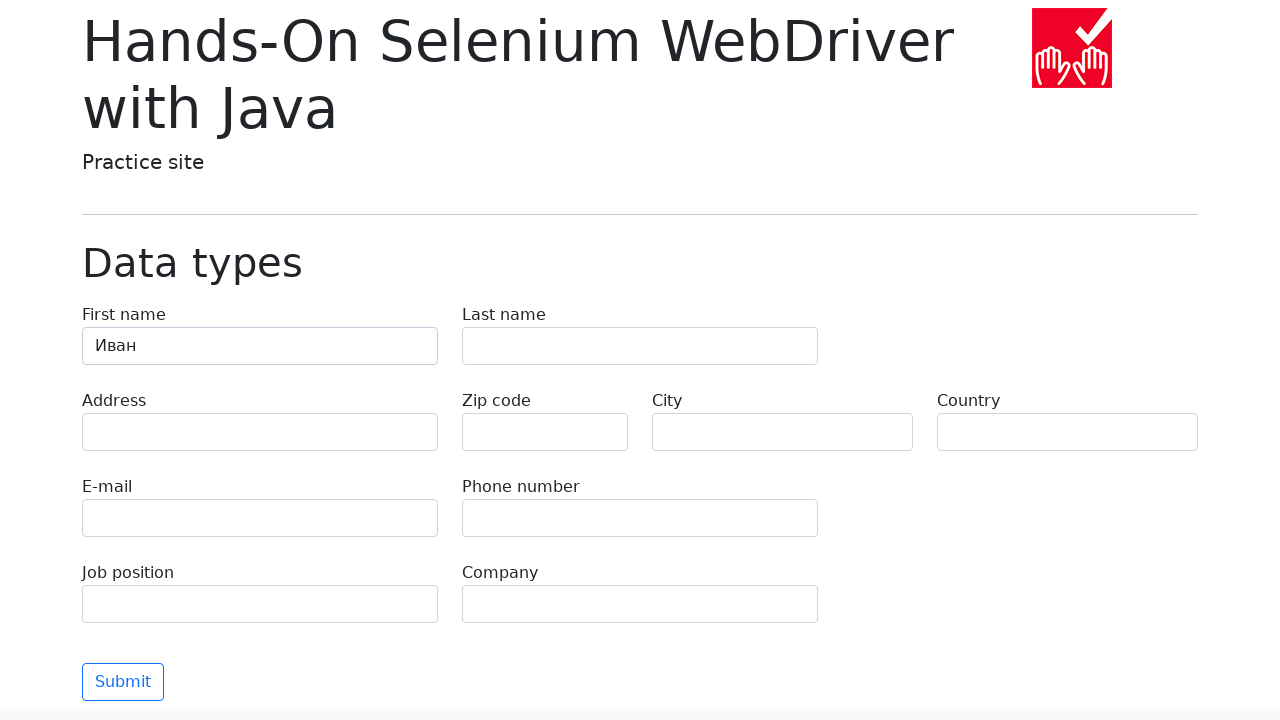

Filled last name field with 'Петров' on input.form-control[name='last-name']
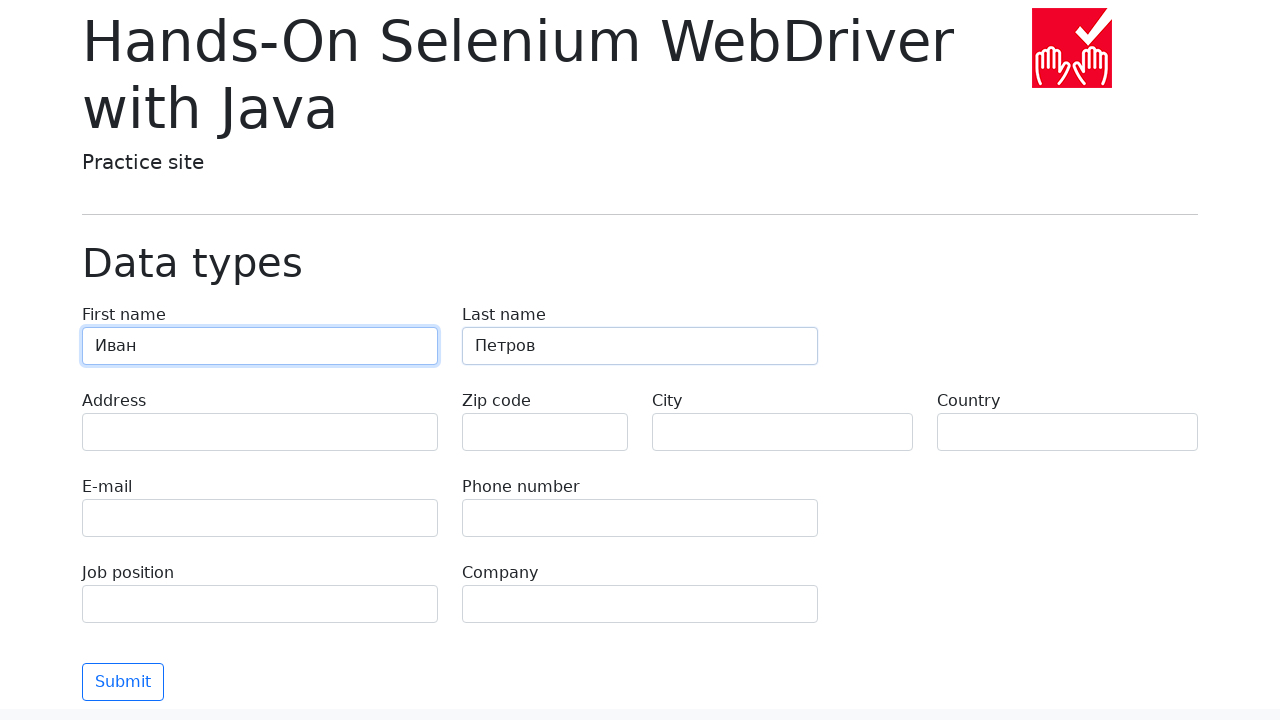

Filled address field with 'Ленина, 55-3' on input.form-control[name='address']
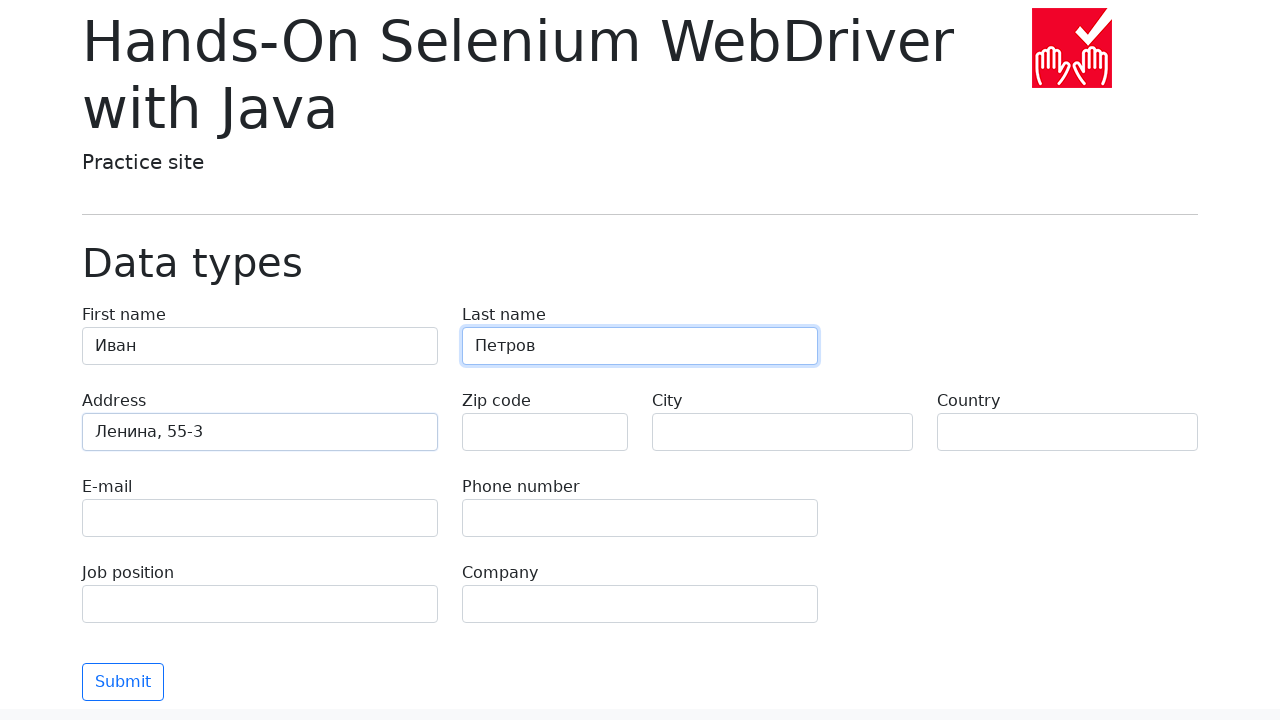

Filled email field with 'test@skypro.com' on input.form-control[name='e-mail']
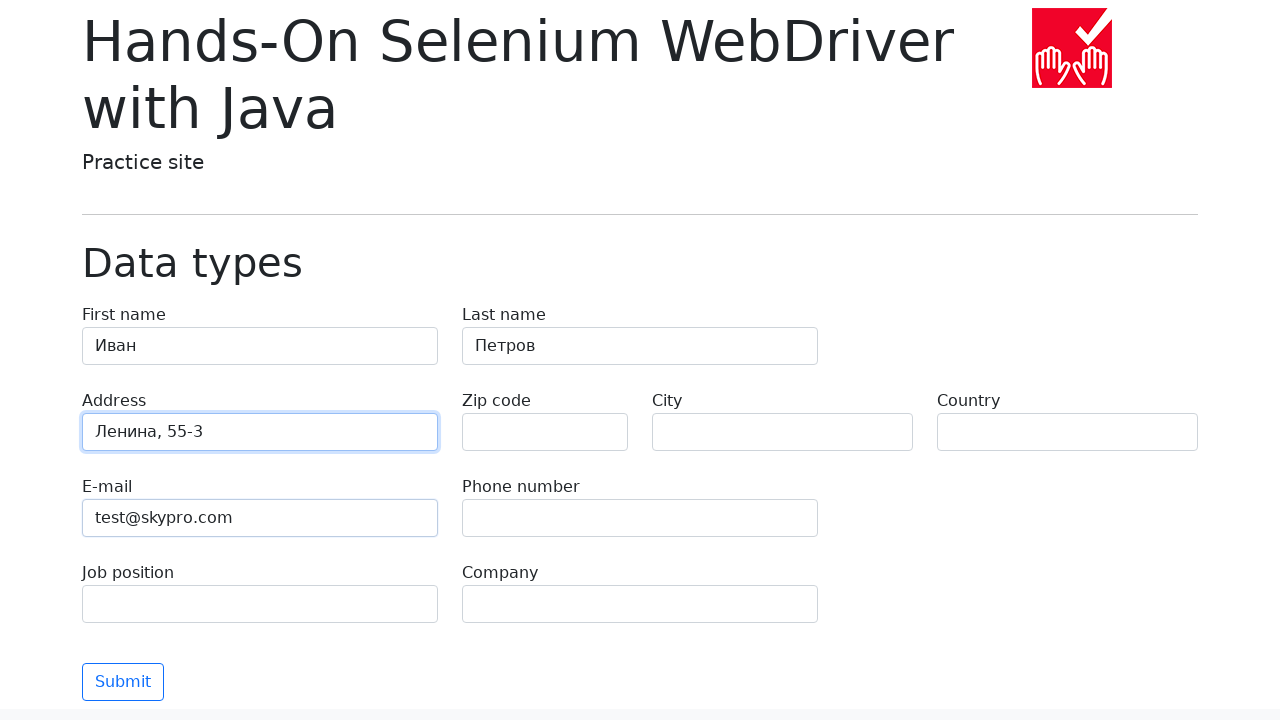

Filled phone field with '+7985899998787' on input.form-control[name='phone']
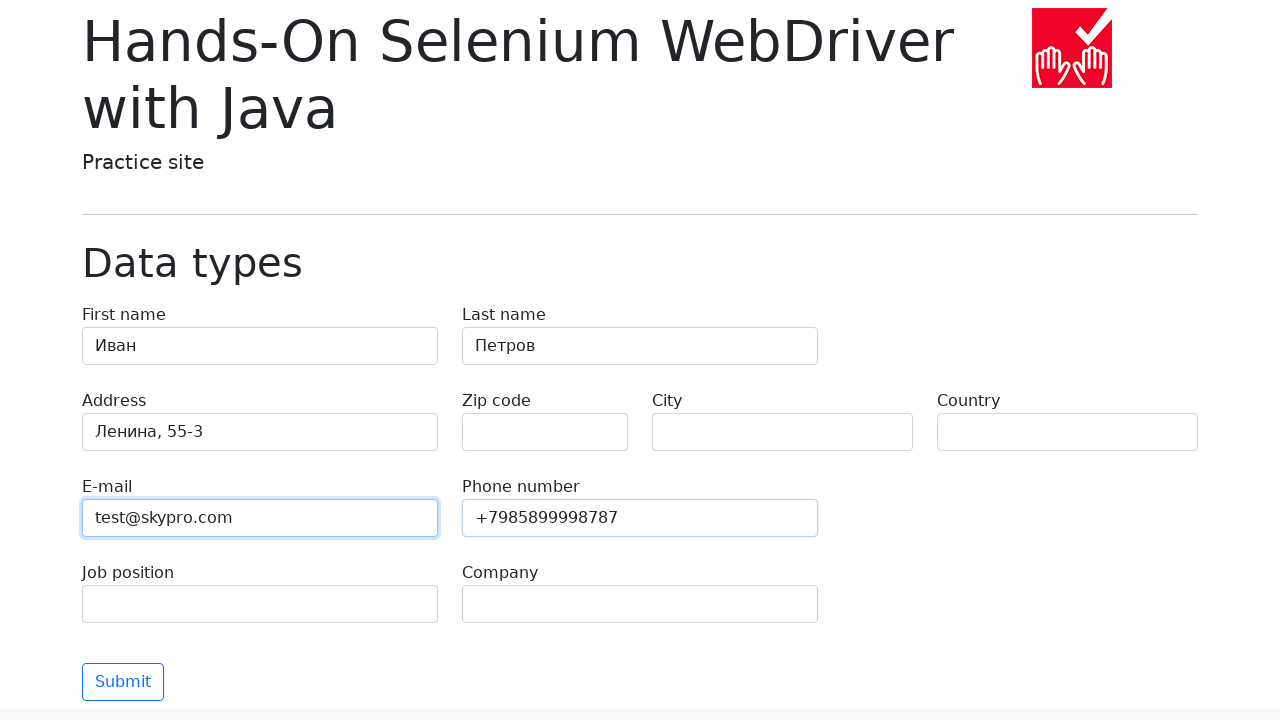

Filled city field with 'Москва' on input.form-control[name='city']
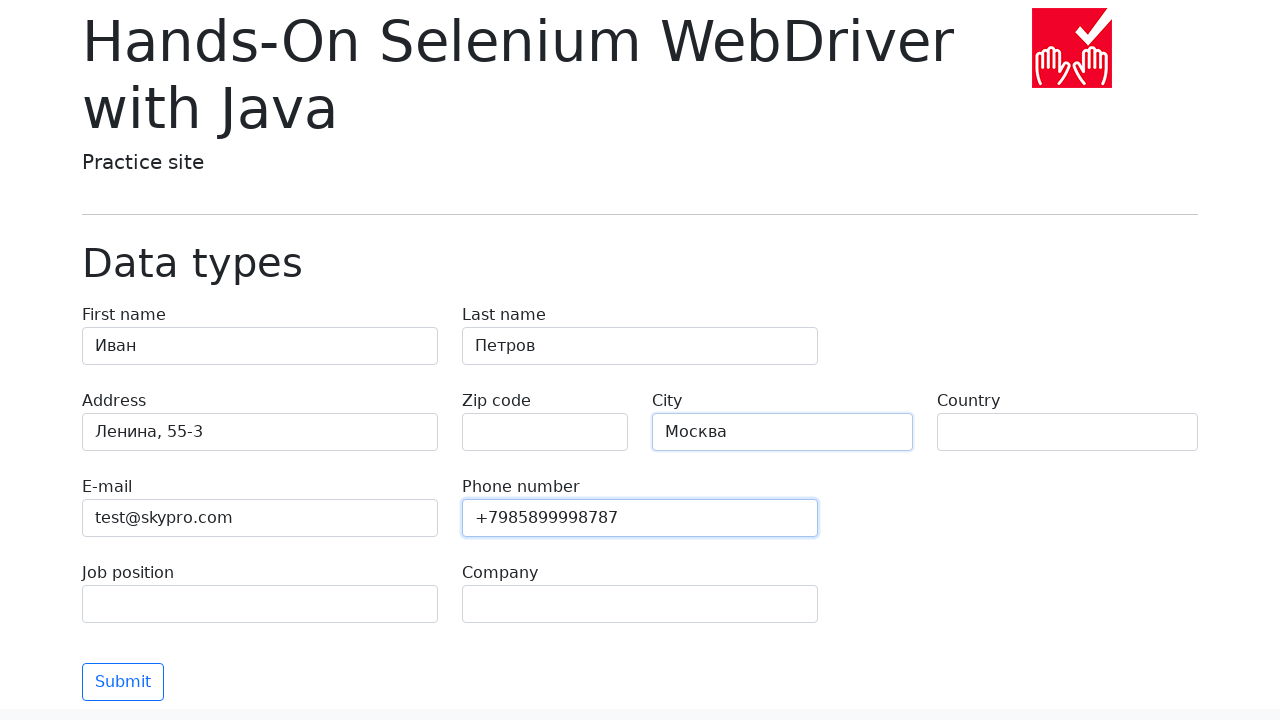

Filled country field with 'Россия' on input.form-control[name='country']
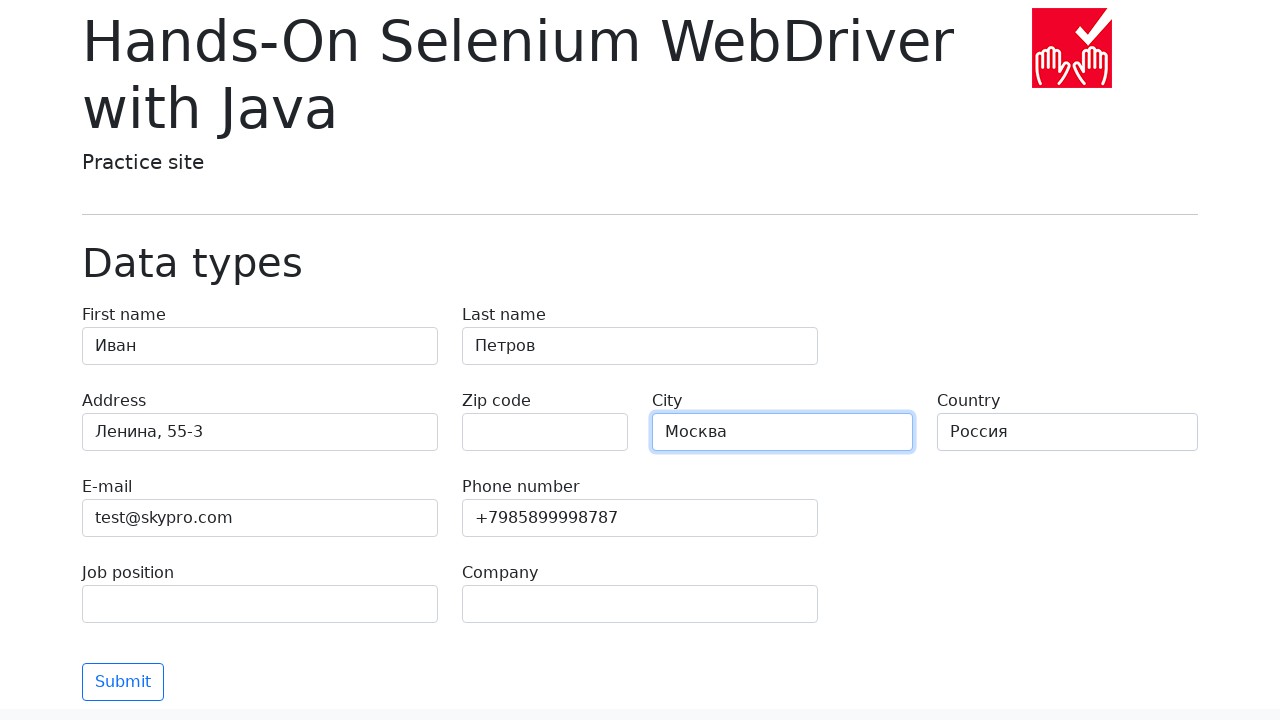

Filled job position field with 'QA' on input.form-control[name='job-position']
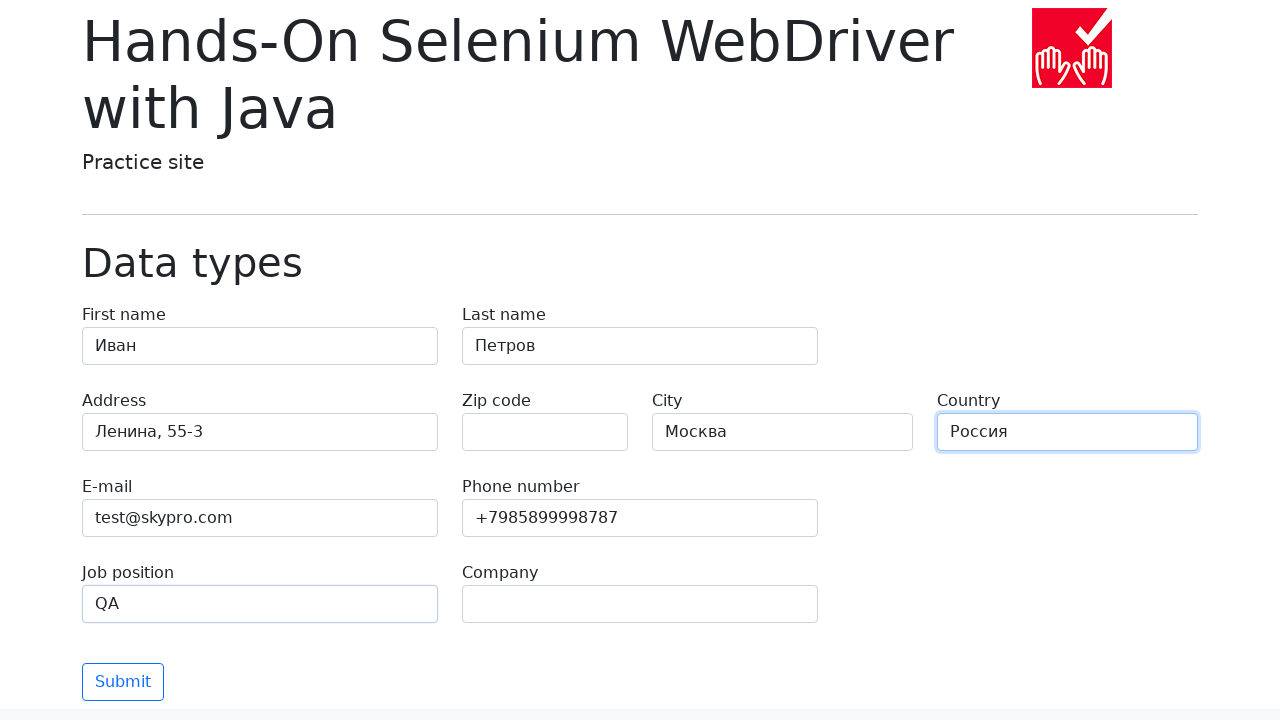

Filled company field with 'SkyPro' on input.form-control[name='company']
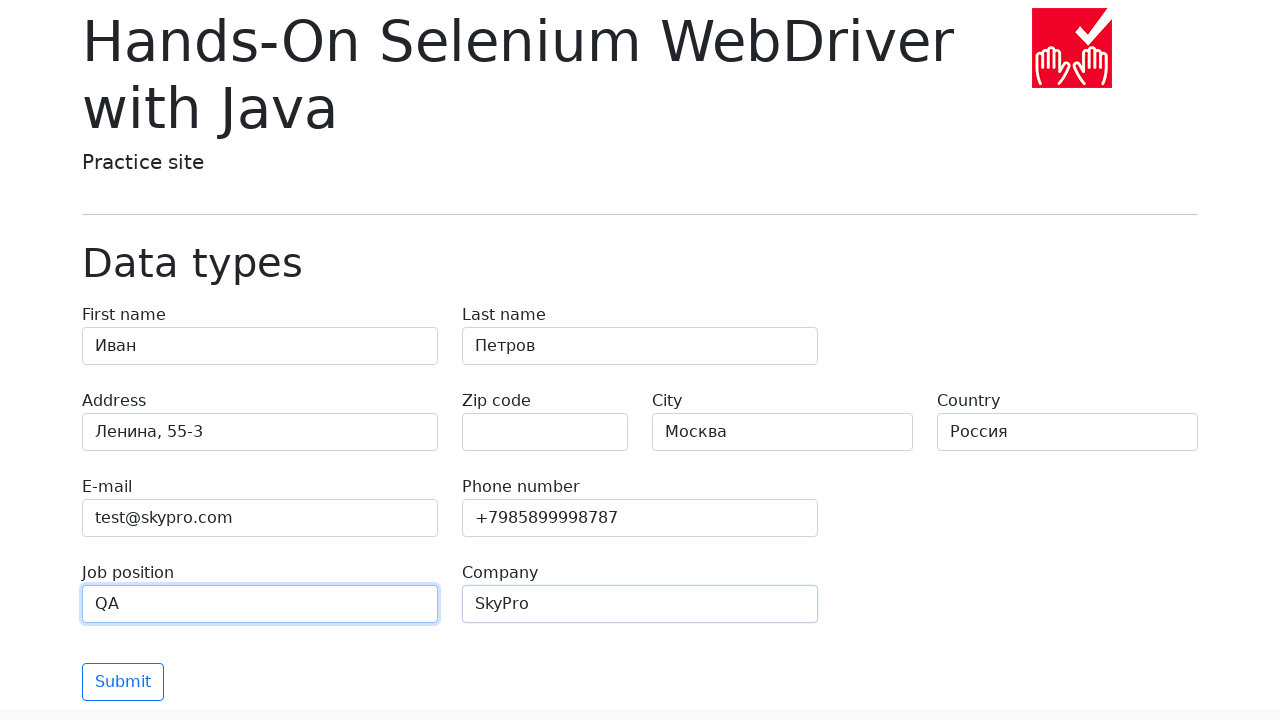

Clicked submit button without filling zip code field at (123, 682) on button.btn.btn-outline-primary.mt-3
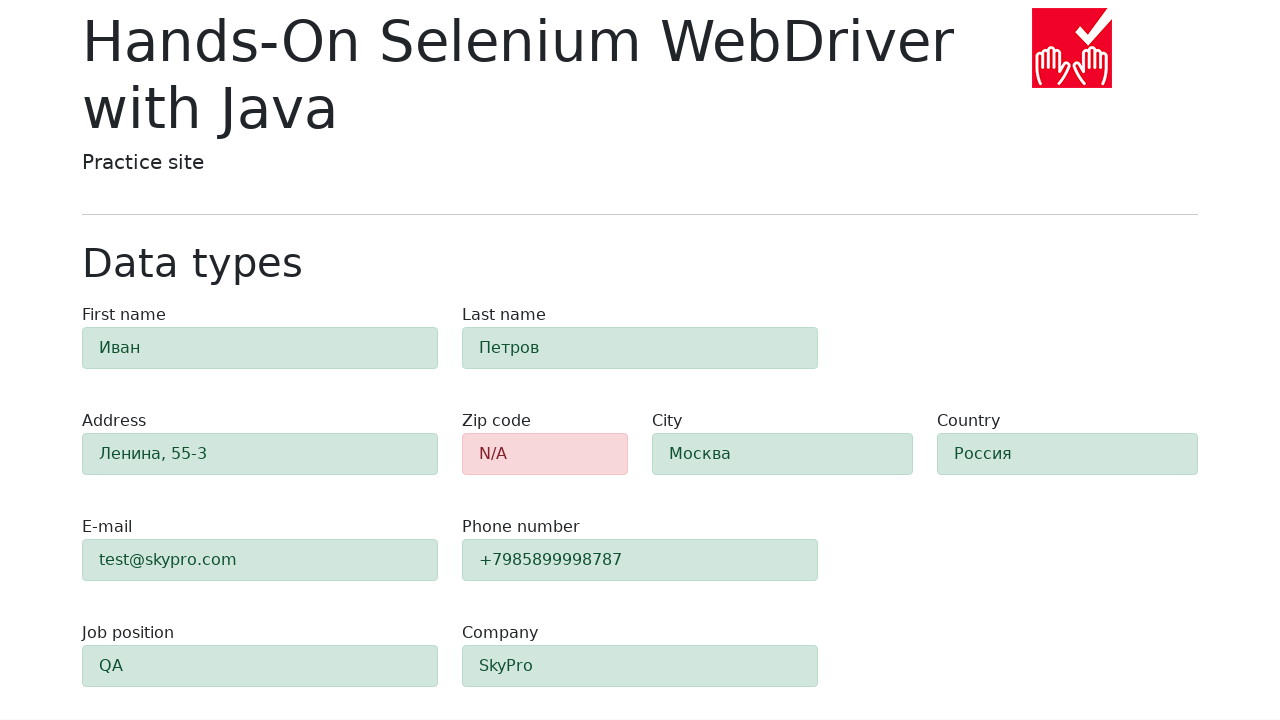

Validation message appeared on the form
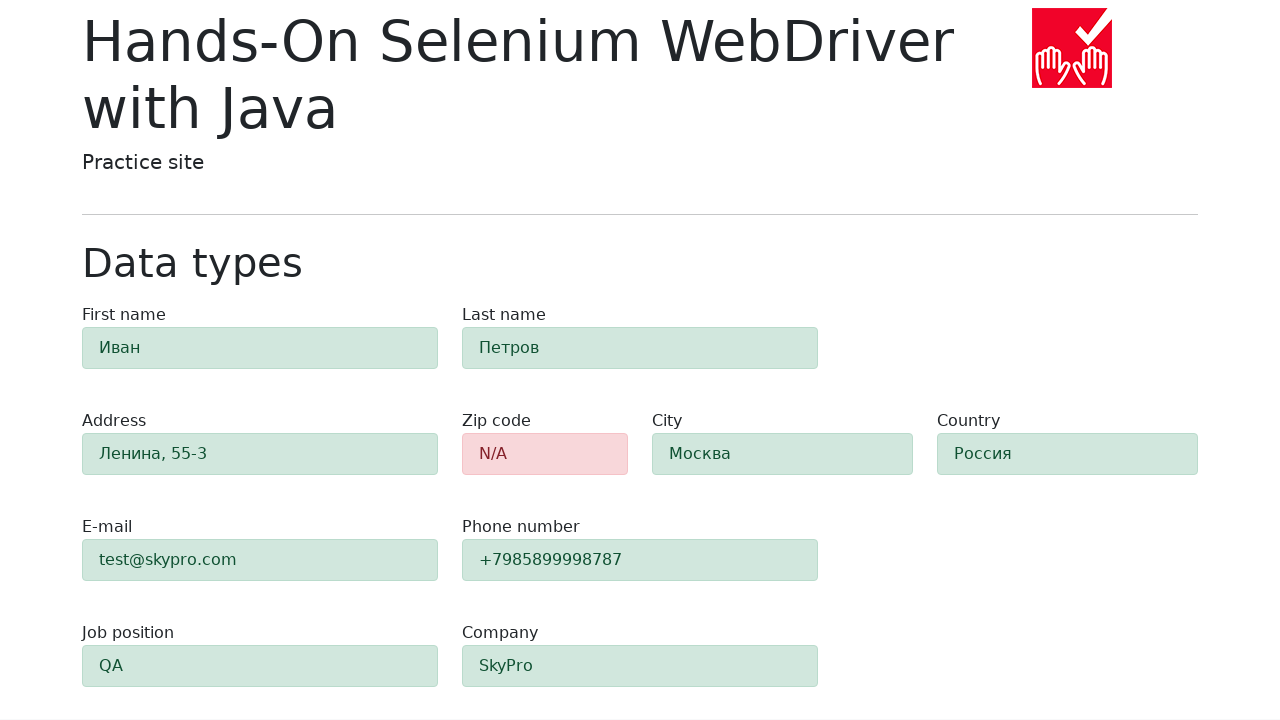

Verified zip code field has red background: rgb(248, 215, 218)
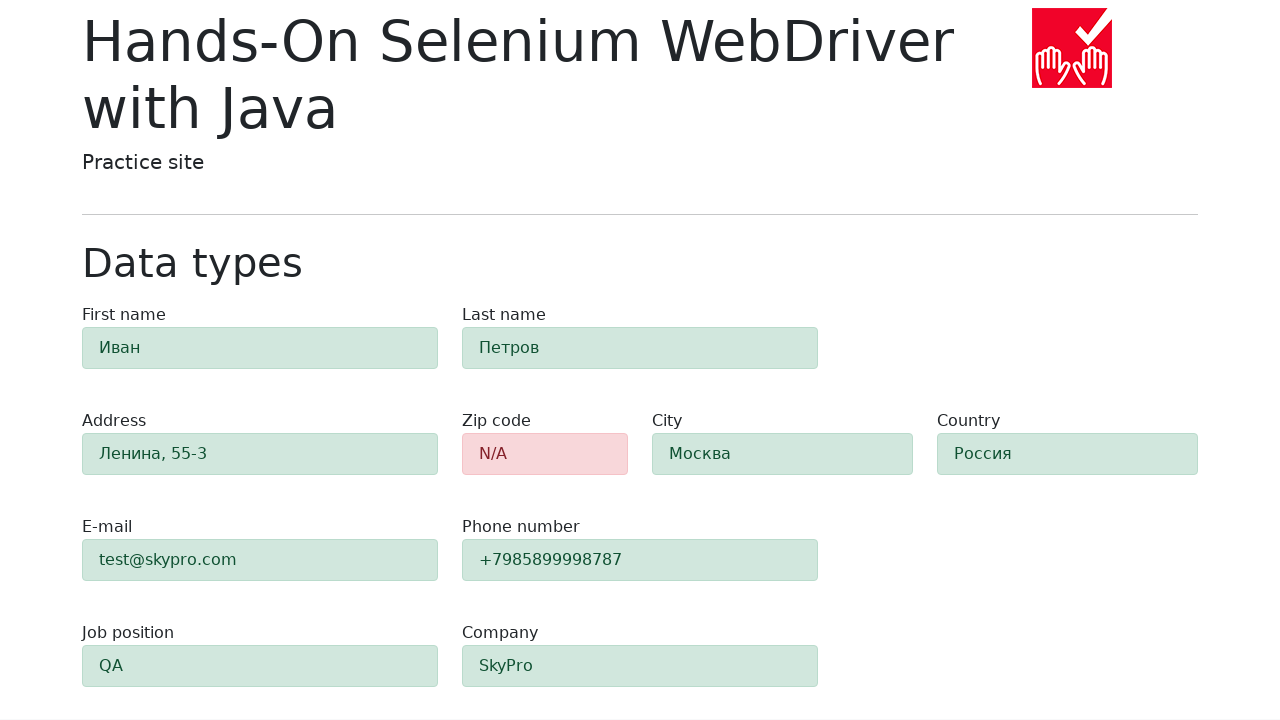

Assertion passed: zip code field is highlighted red indicating validation error
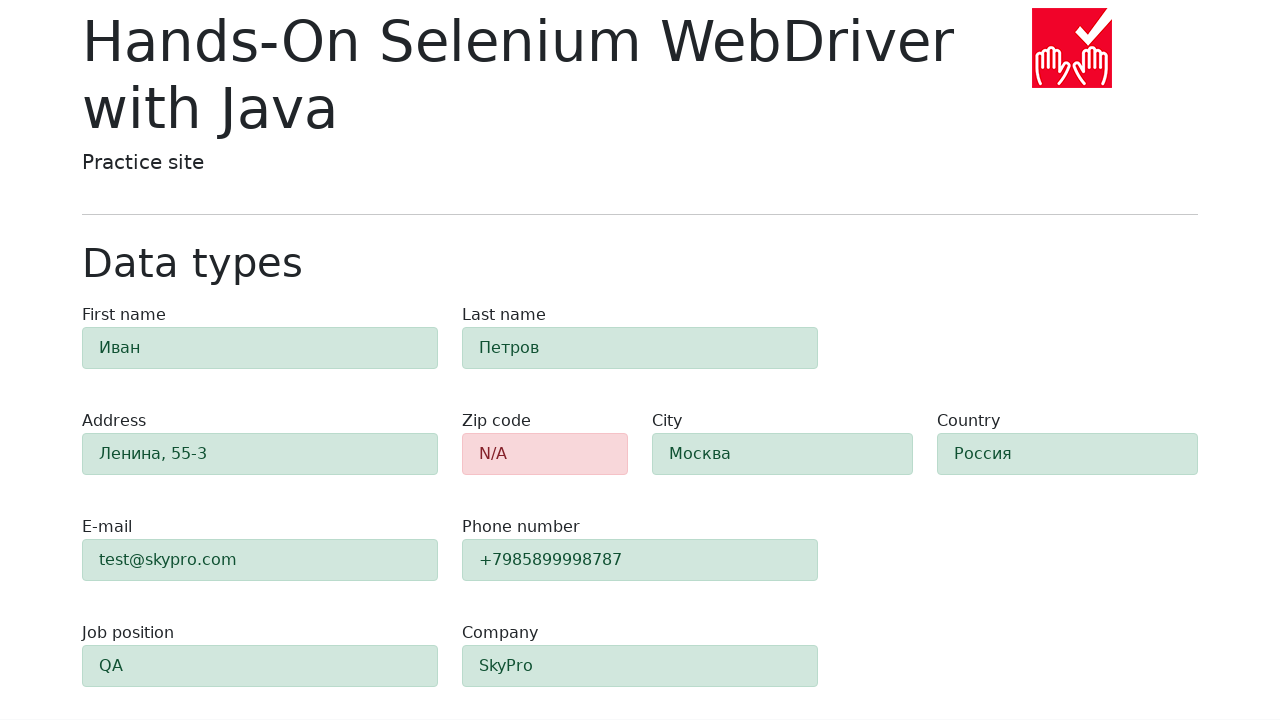

Verified field 'first-name' has green background: rgb(209, 231, 221)
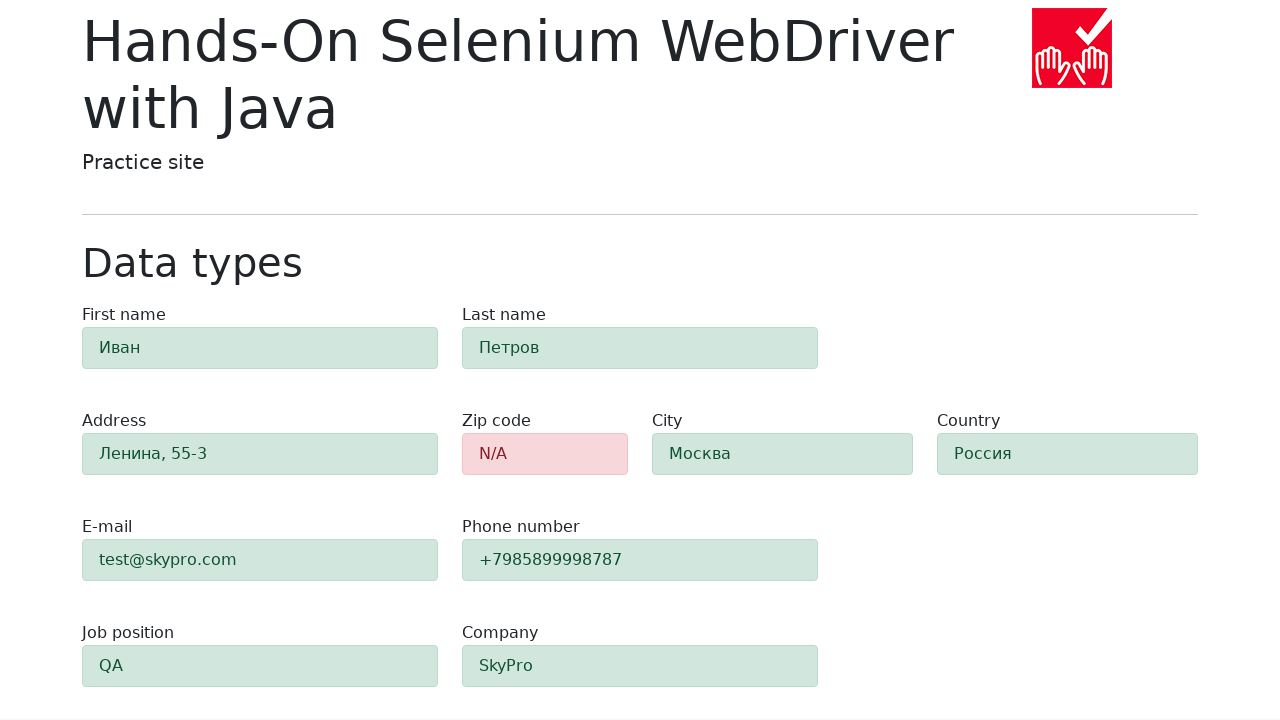

Assertion passed: field 'first-name' is highlighted green indicating valid input
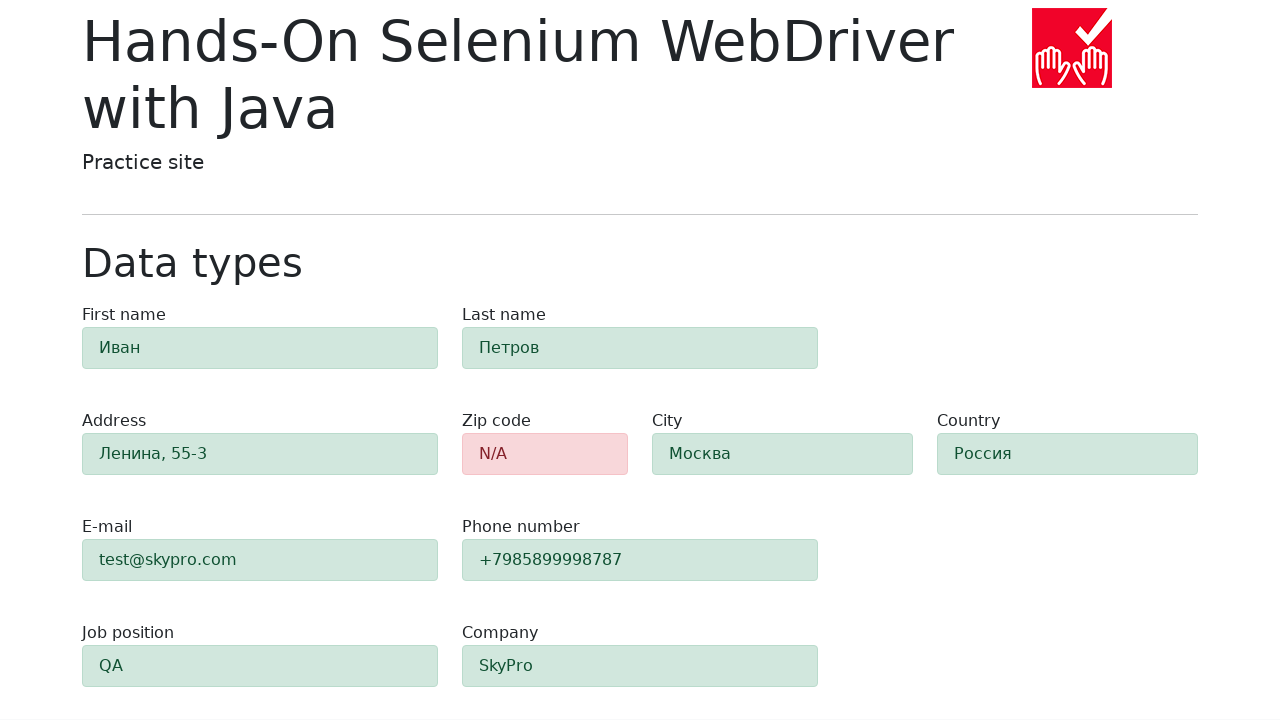

Verified field 'last-name' has green background: rgb(209, 231, 221)
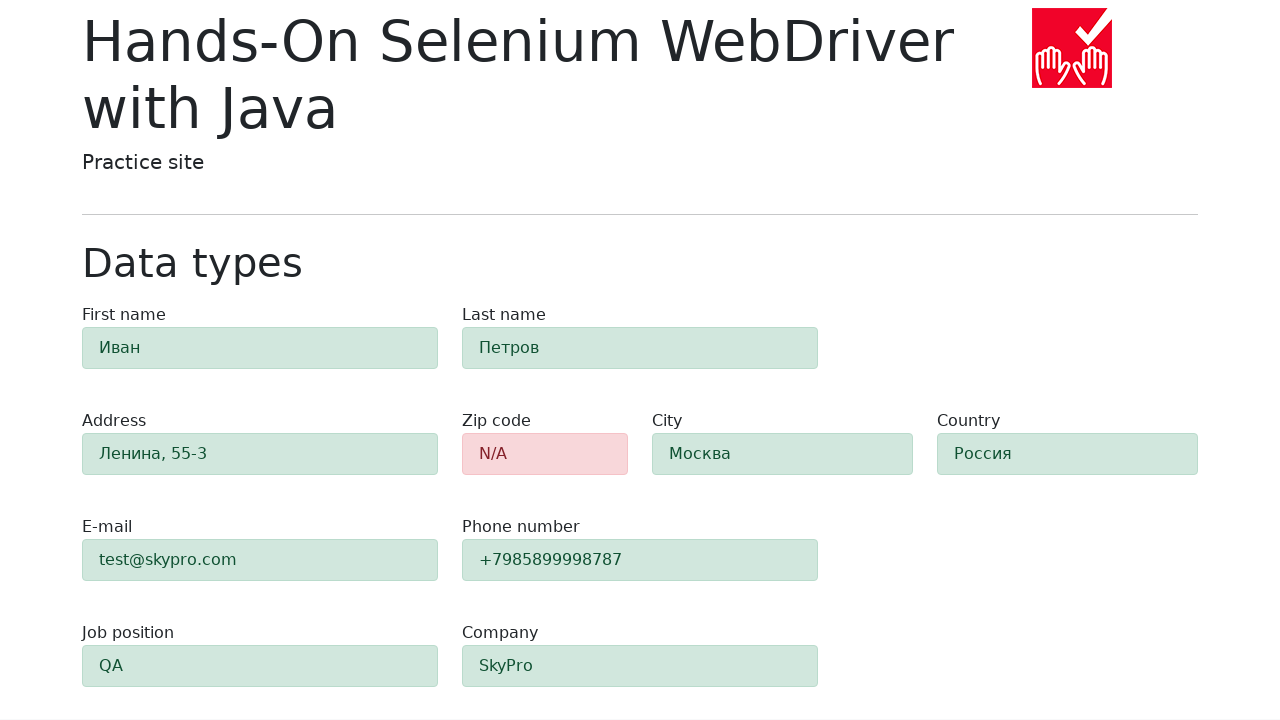

Assertion passed: field 'last-name' is highlighted green indicating valid input
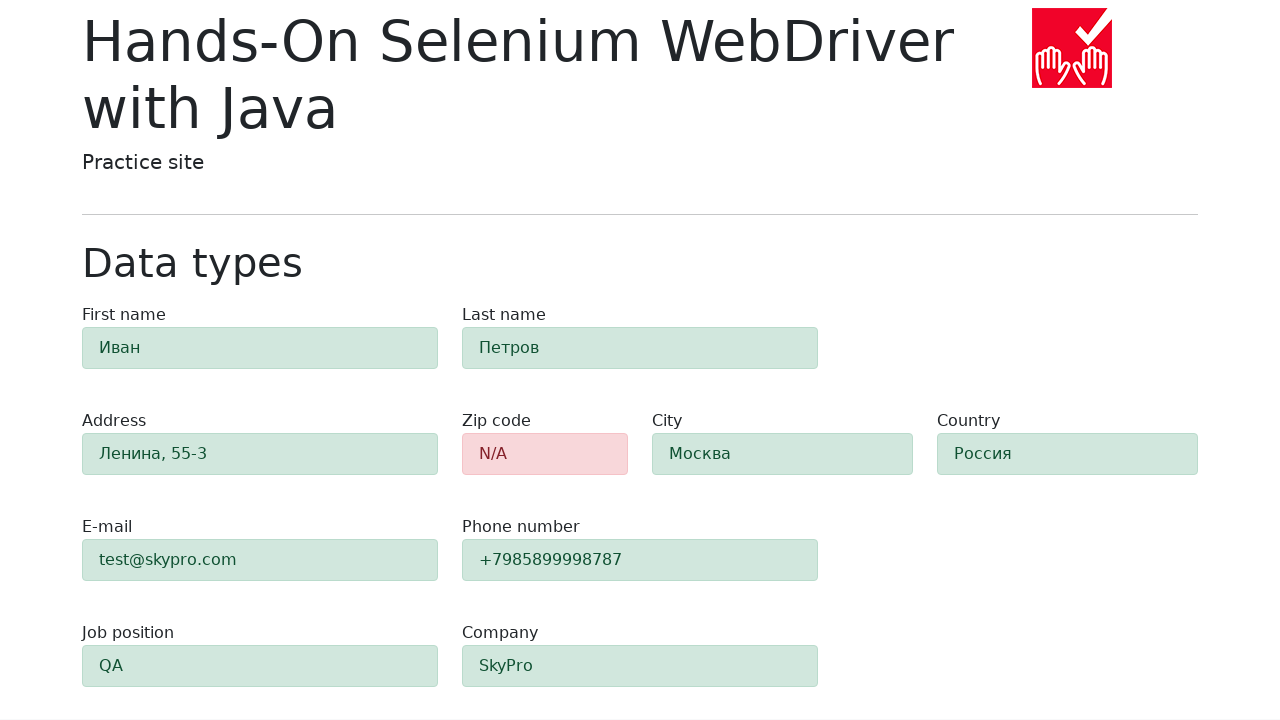

Verified field 'address' has green background: rgb(209, 231, 221)
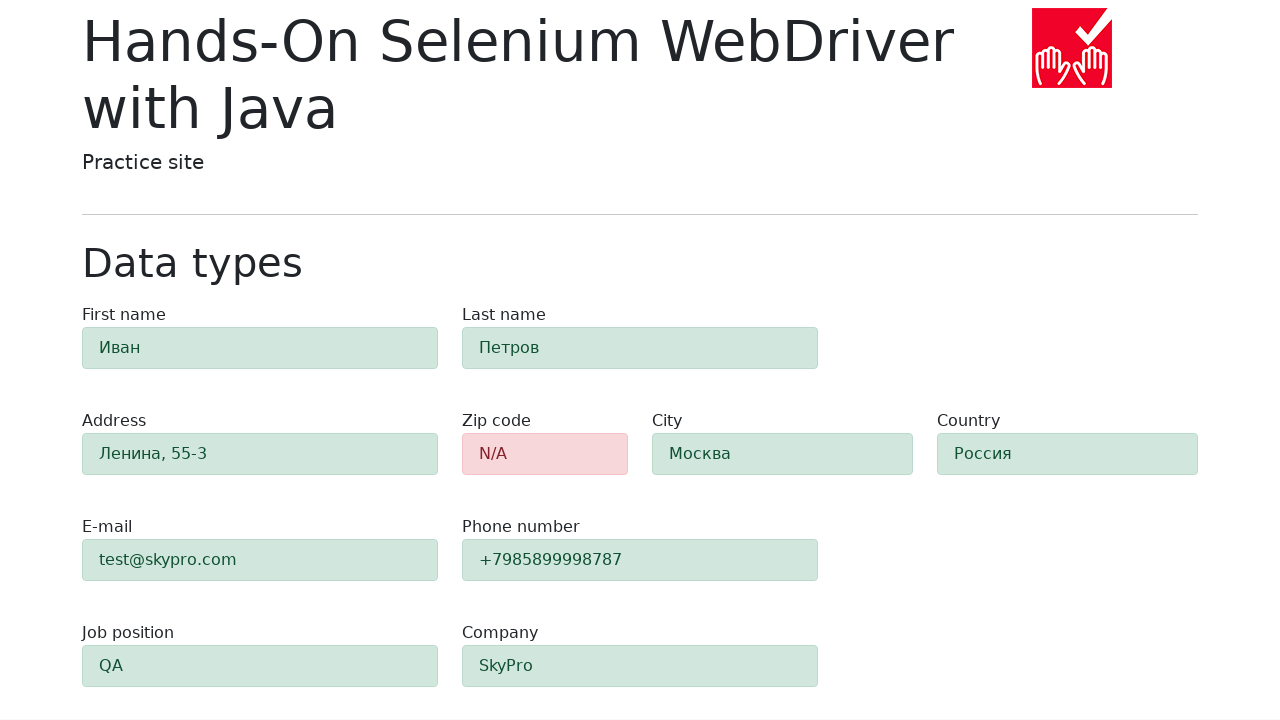

Assertion passed: field 'address' is highlighted green indicating valid input
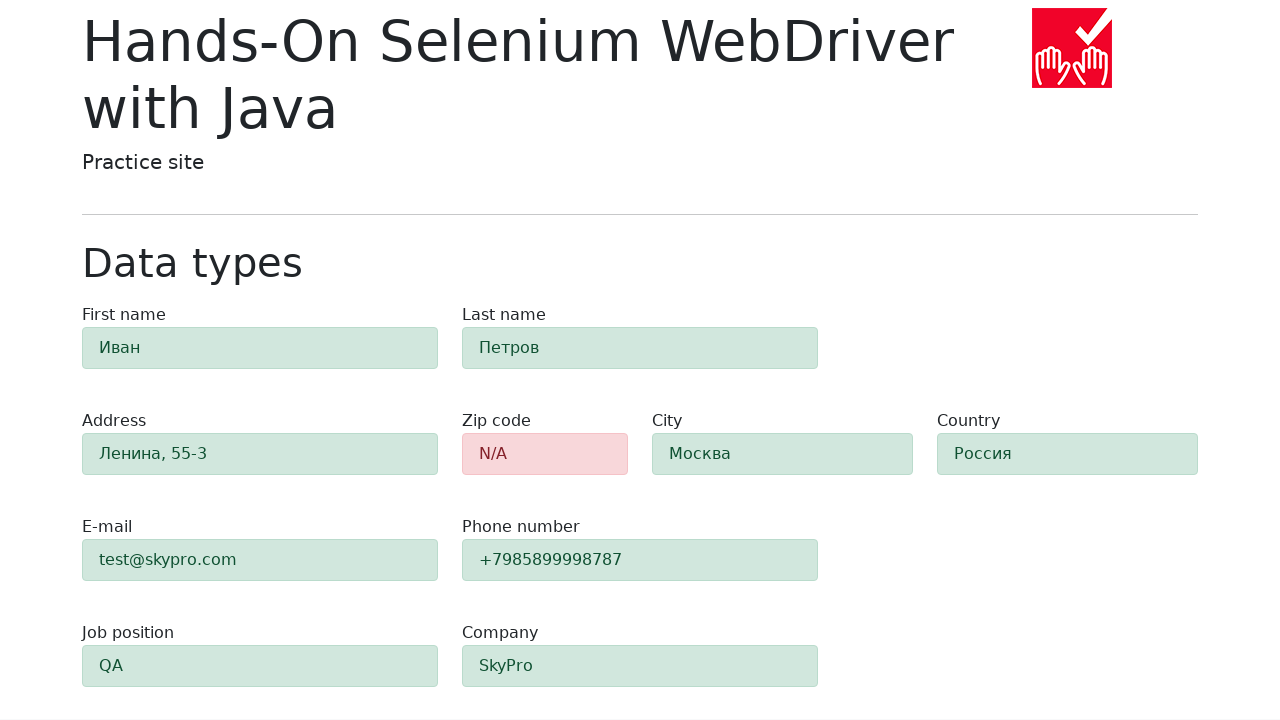

Verified field 'e-mail' has green background: rgb(209, 231, 221)
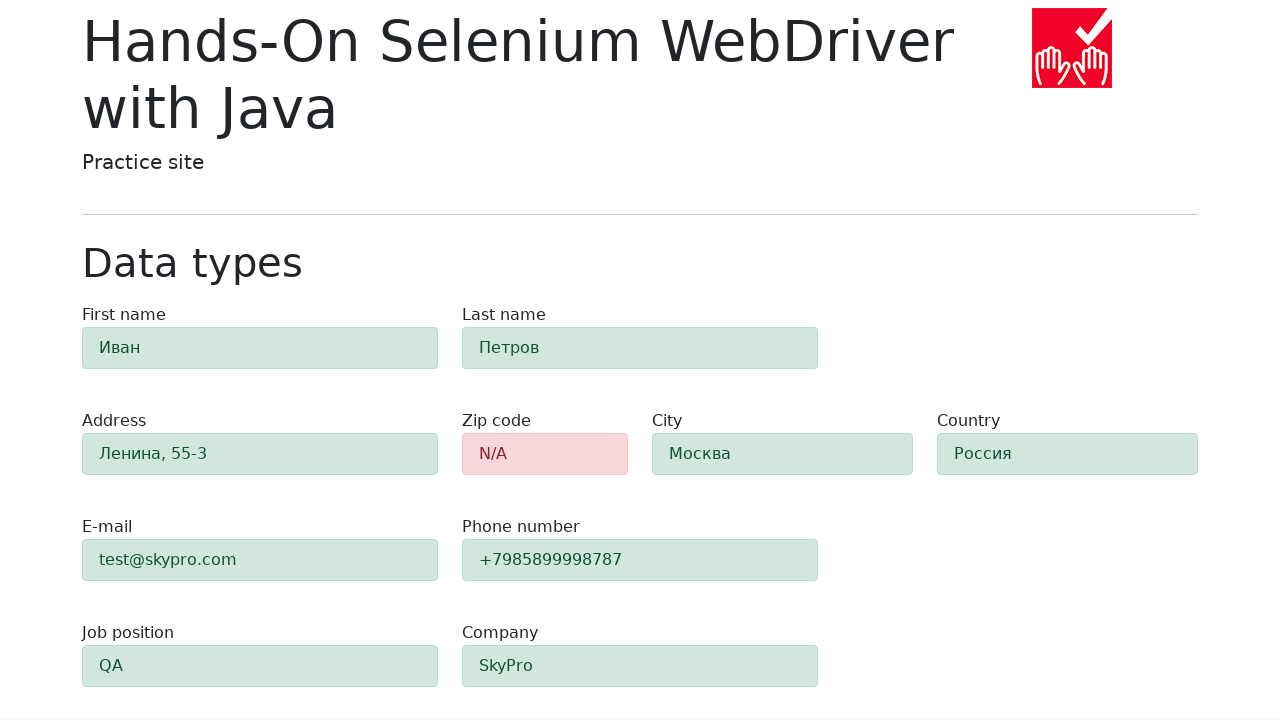

Assertion passed: field 'e-mail' is highlighted green indicating valid input
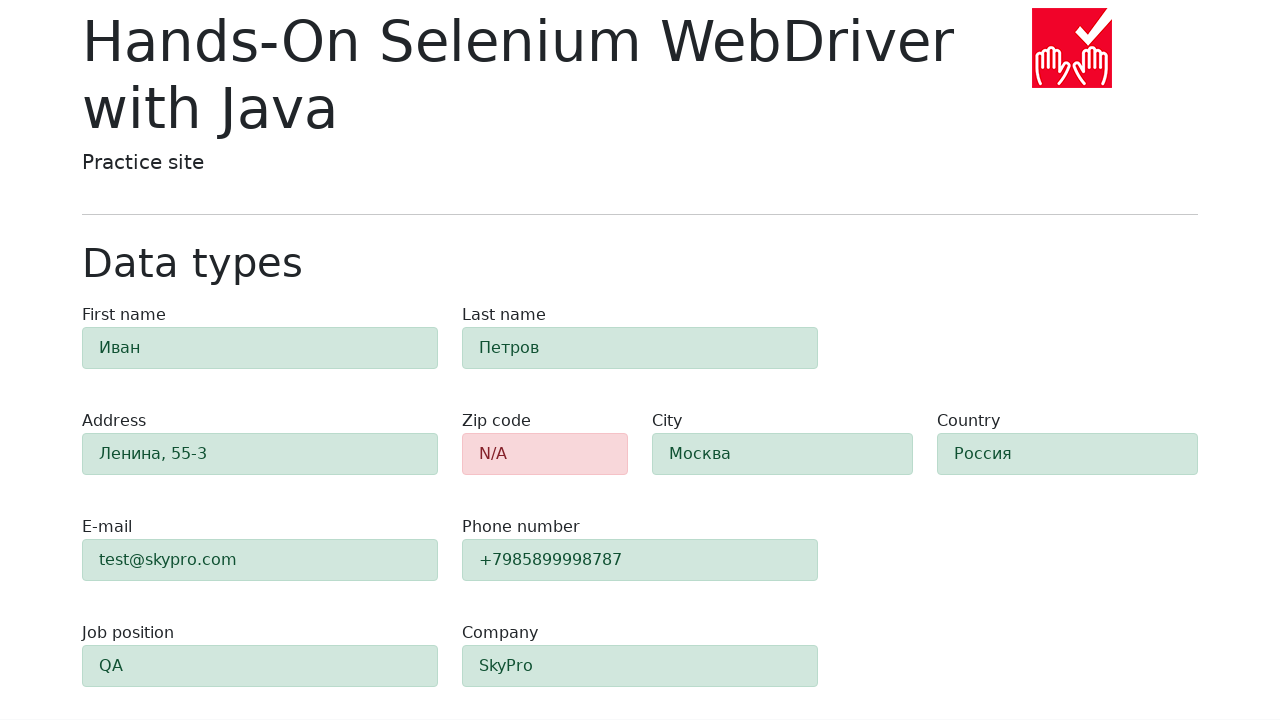

Verified field 'phone' has green background: rgb(209, 231, 221)
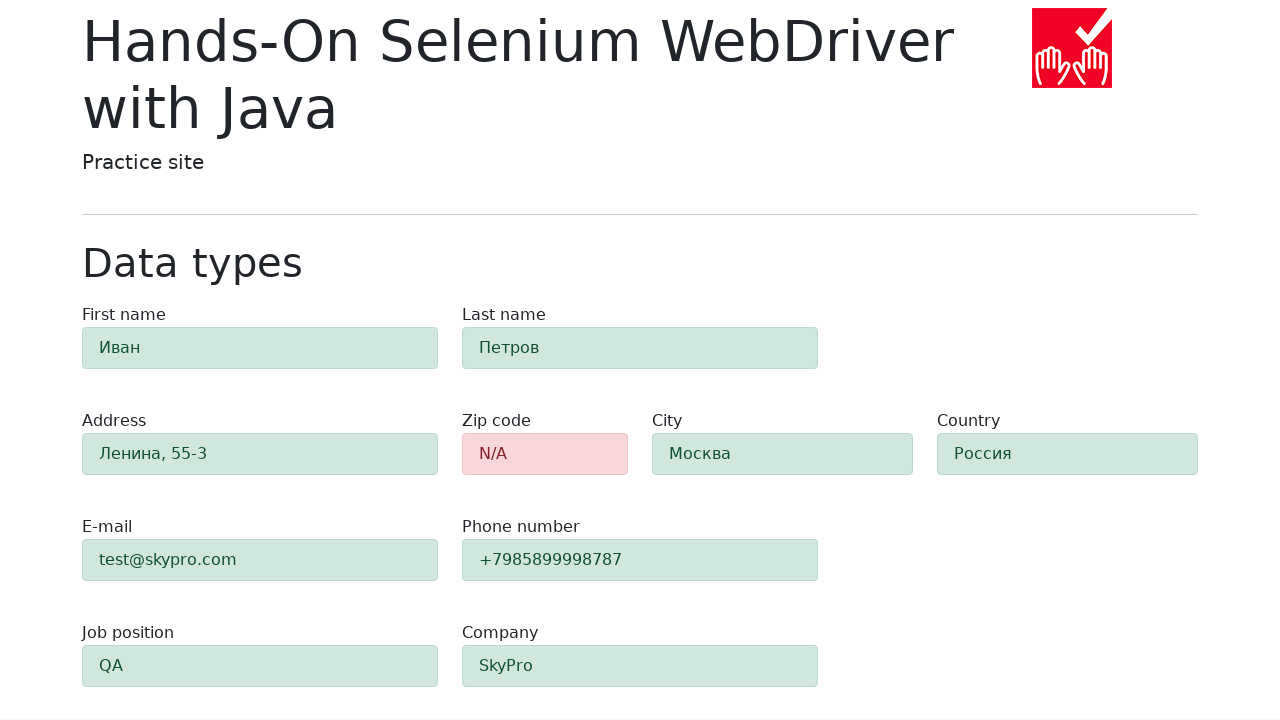

Assertion passed: field 'phone' is highlighted green indicating valid input
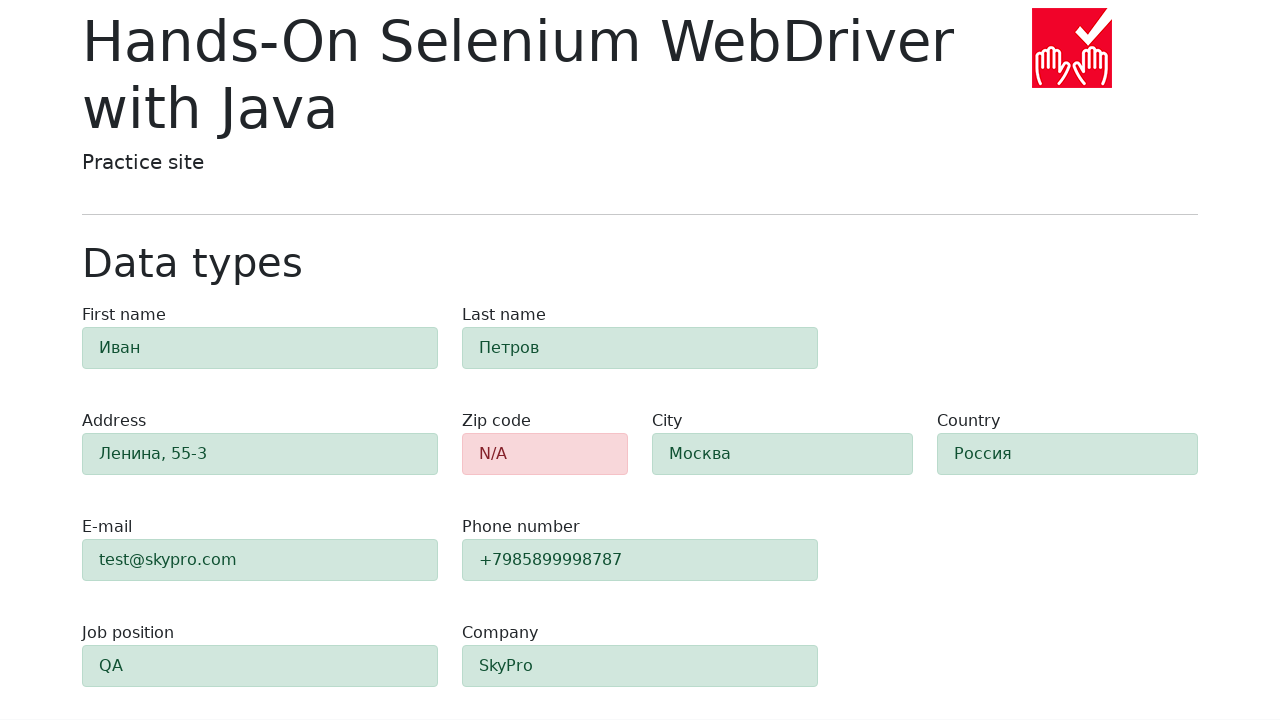

Verified field 'city' has green background: rgb(209, 231, 221)
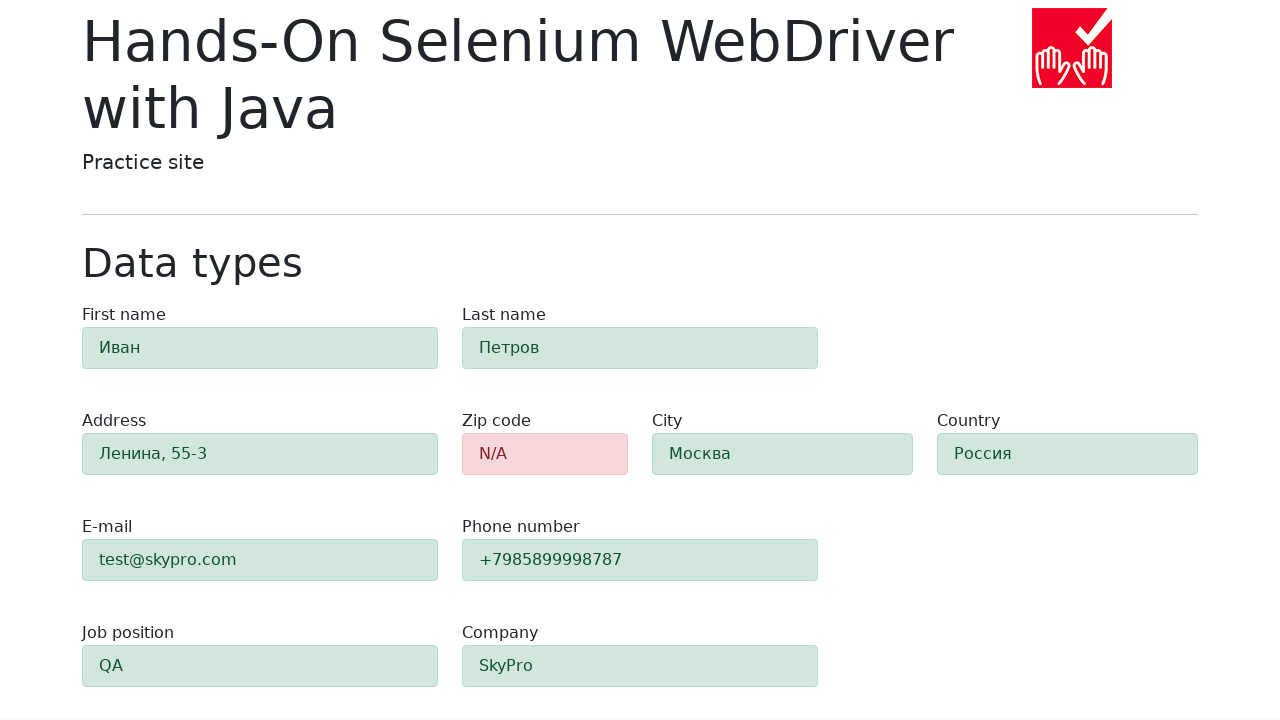

Assertion passed: field 'city' is highlighted green indicating valid input
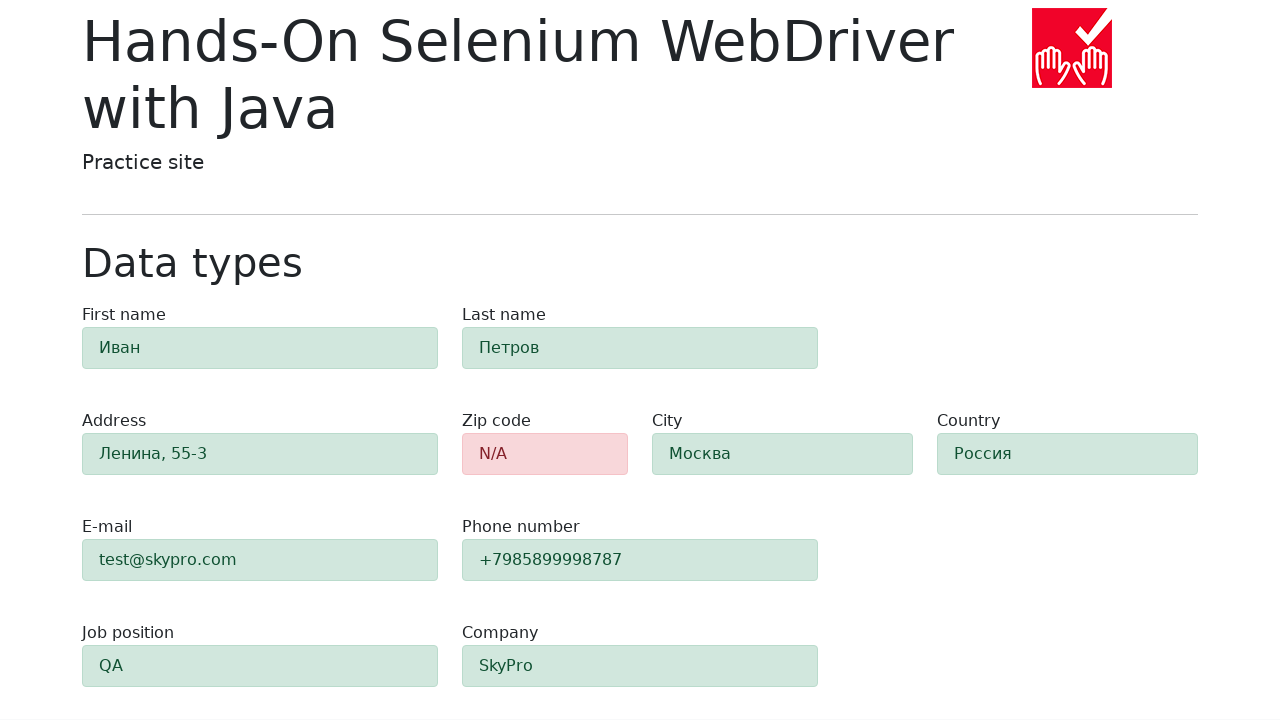

Verified field 'country' has green background: rgb(209, 231, 221)
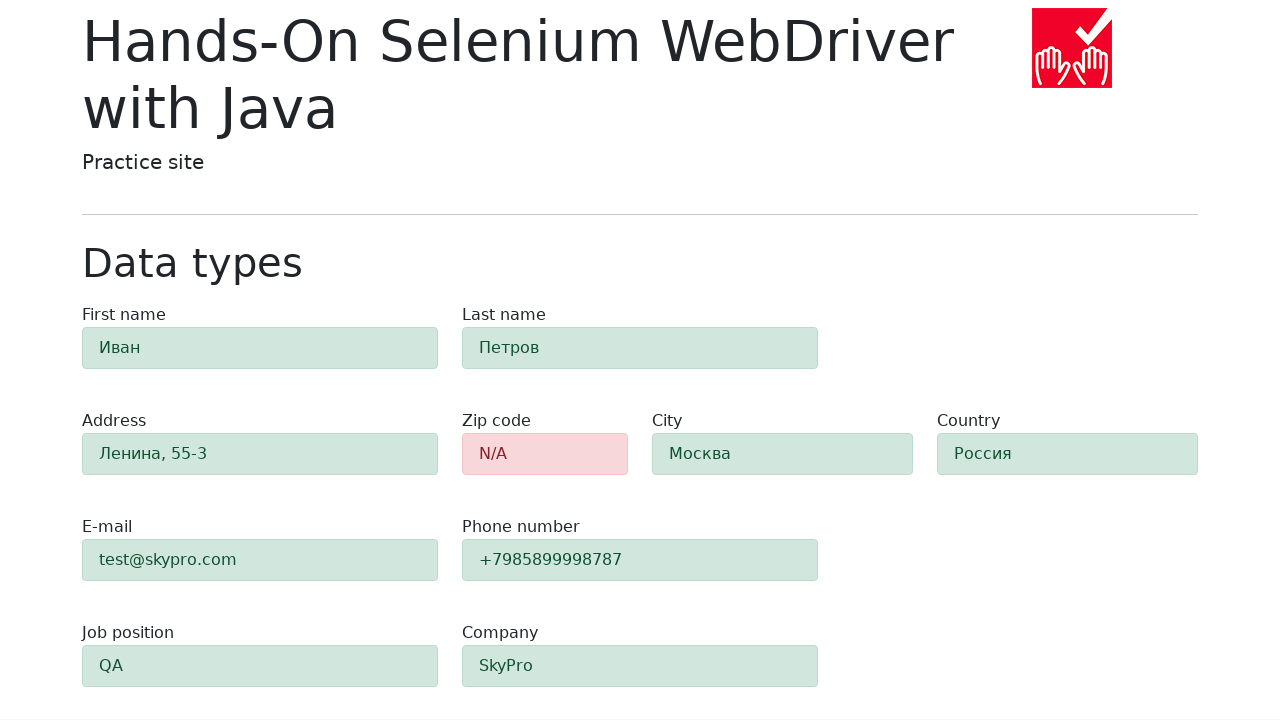

Assertion passed: field 'country' is highlighted green indicating valid input
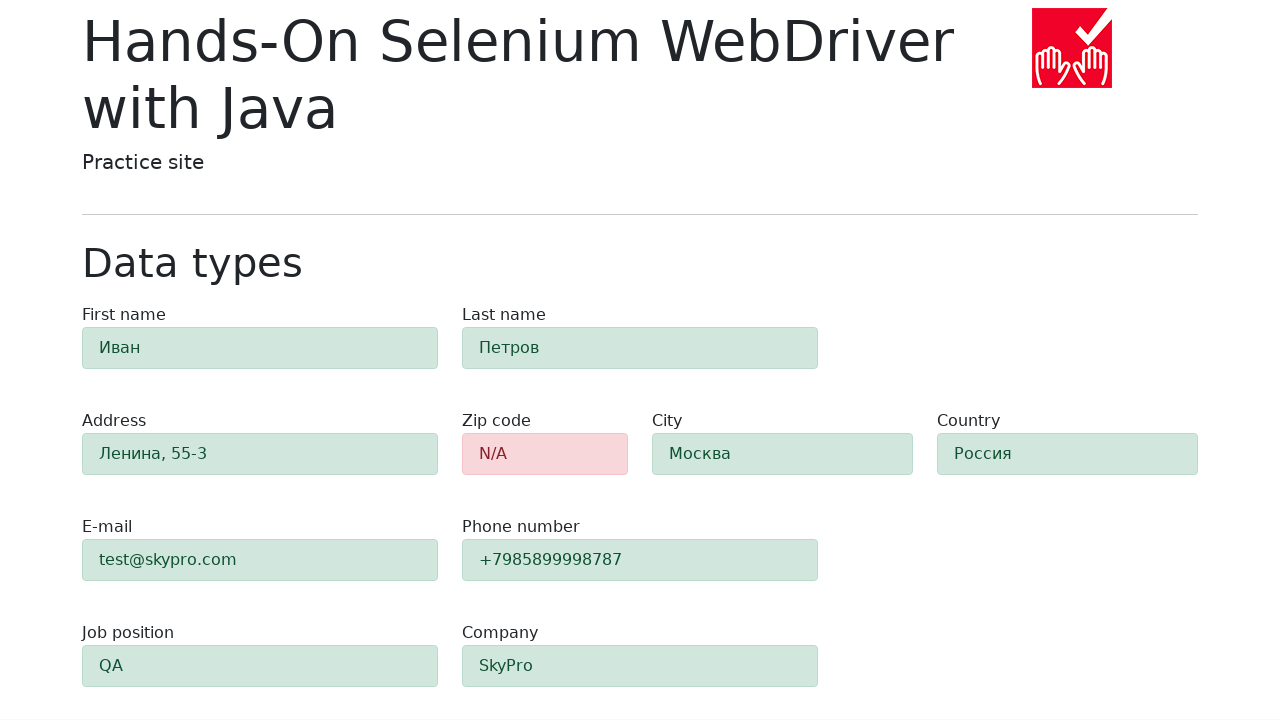

Verified field 'job-position' has green background: rgb(209, 231, 221)
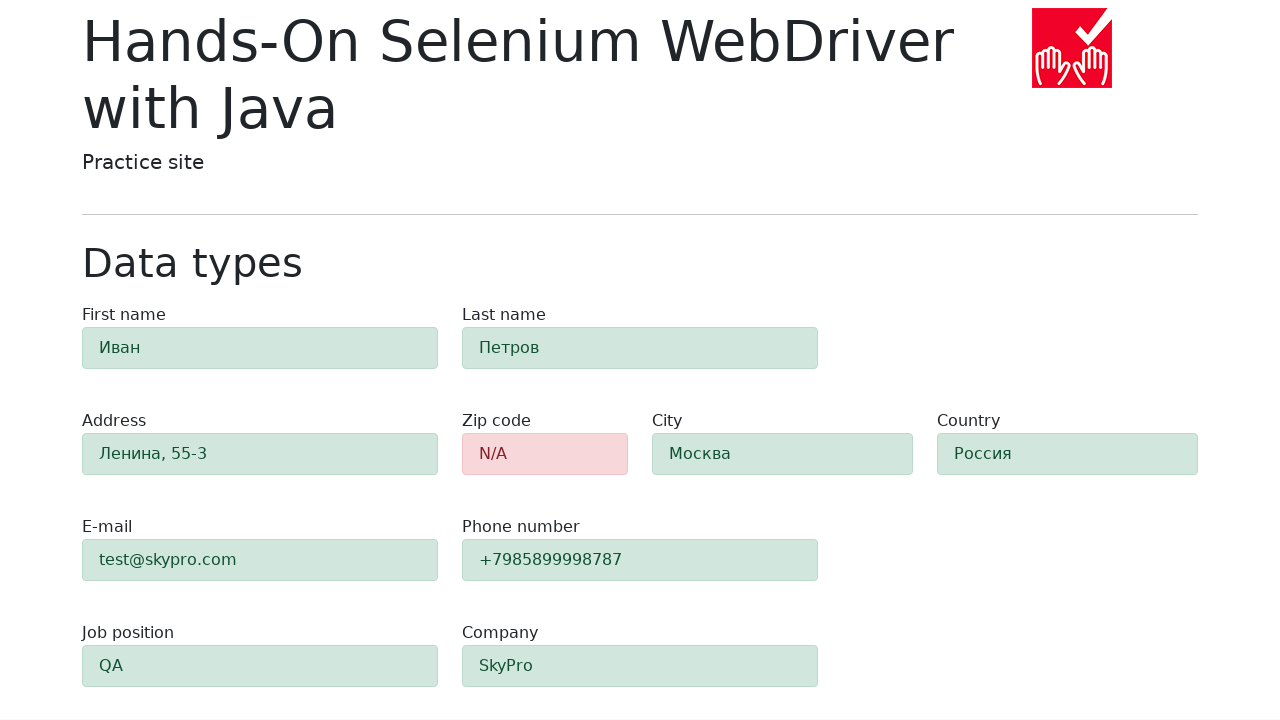

Assertion passed: field 'job-position' is highlighted green indicating valid input
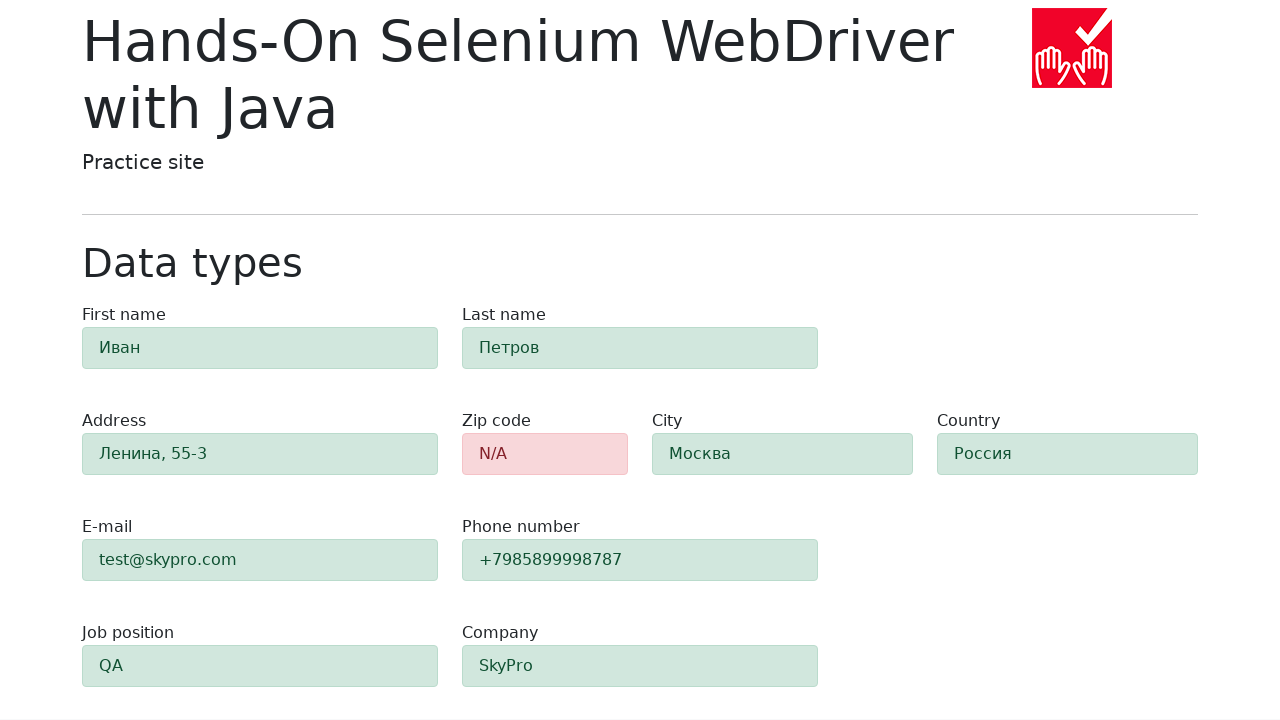

Verified field 'company' has green background: rgb(209, 231, 221)
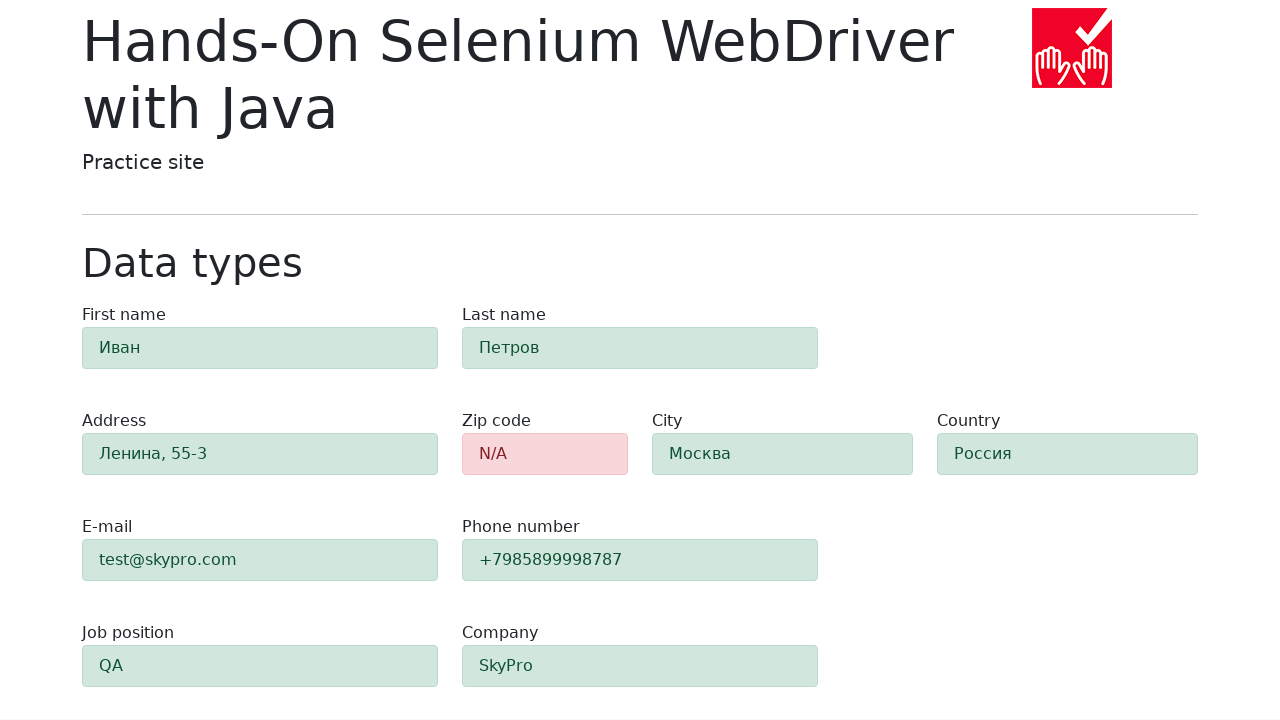

Assertion passed: field 'company' is highlighted green indicating valid input
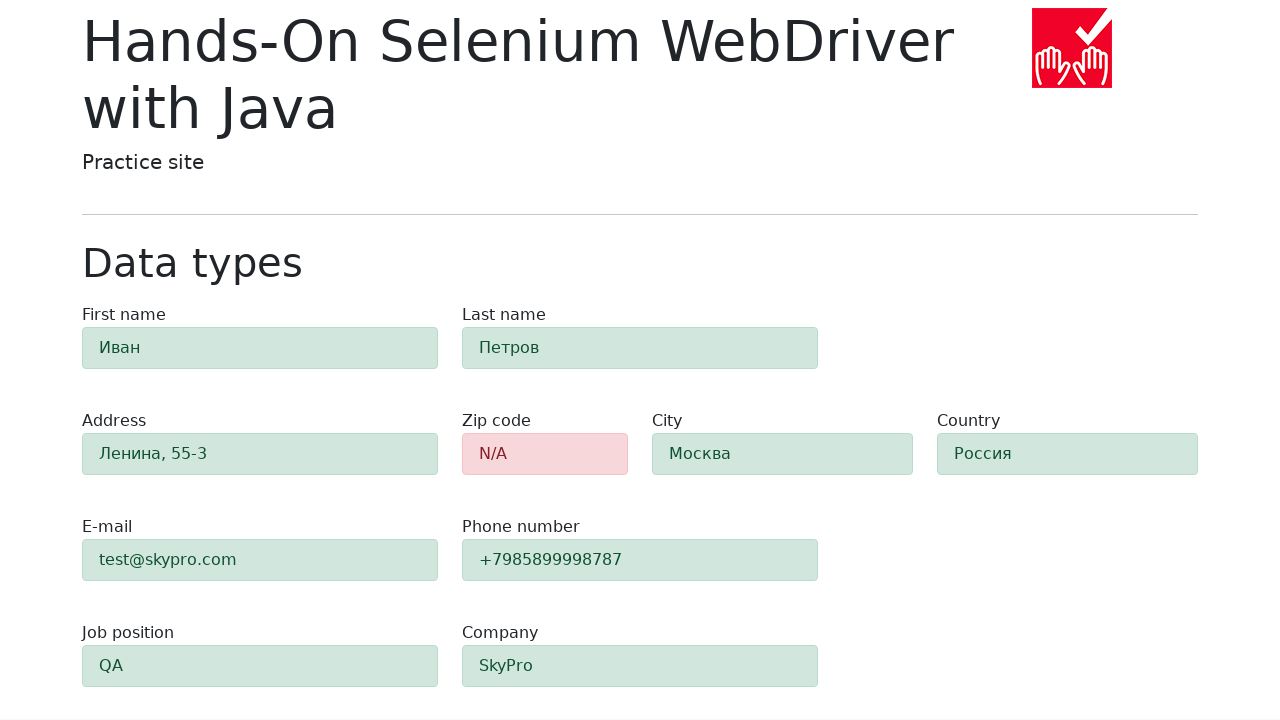

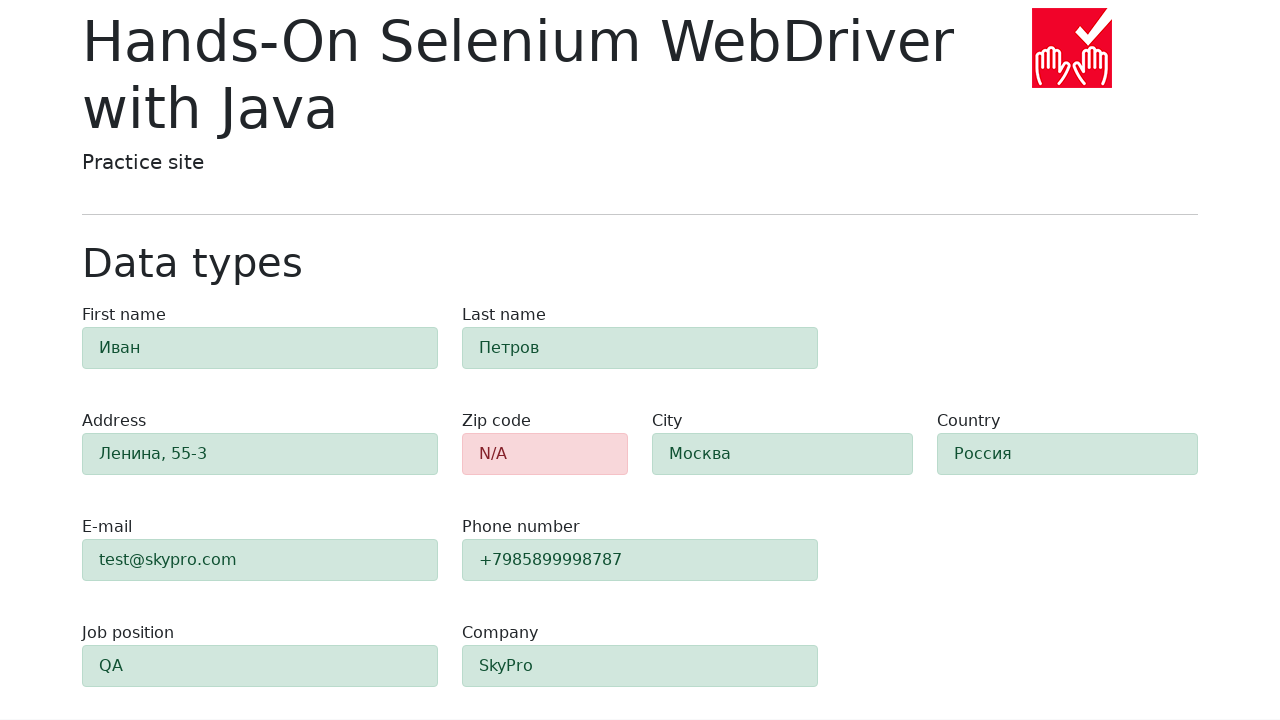